Tests basic browser navigation by visiting the Selenium website, refreshing the page, and navigating back in browser history

Starting URL: https://www.selenium.dev/

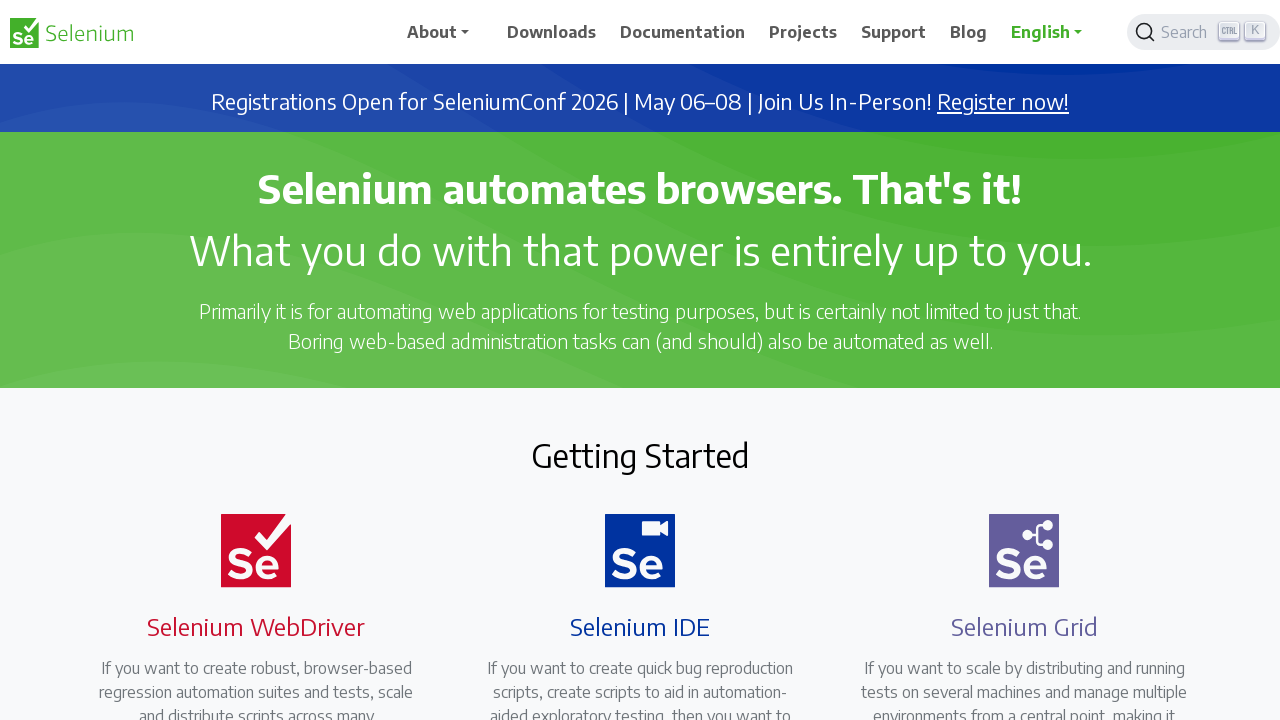

Refreshed the Selenium website page
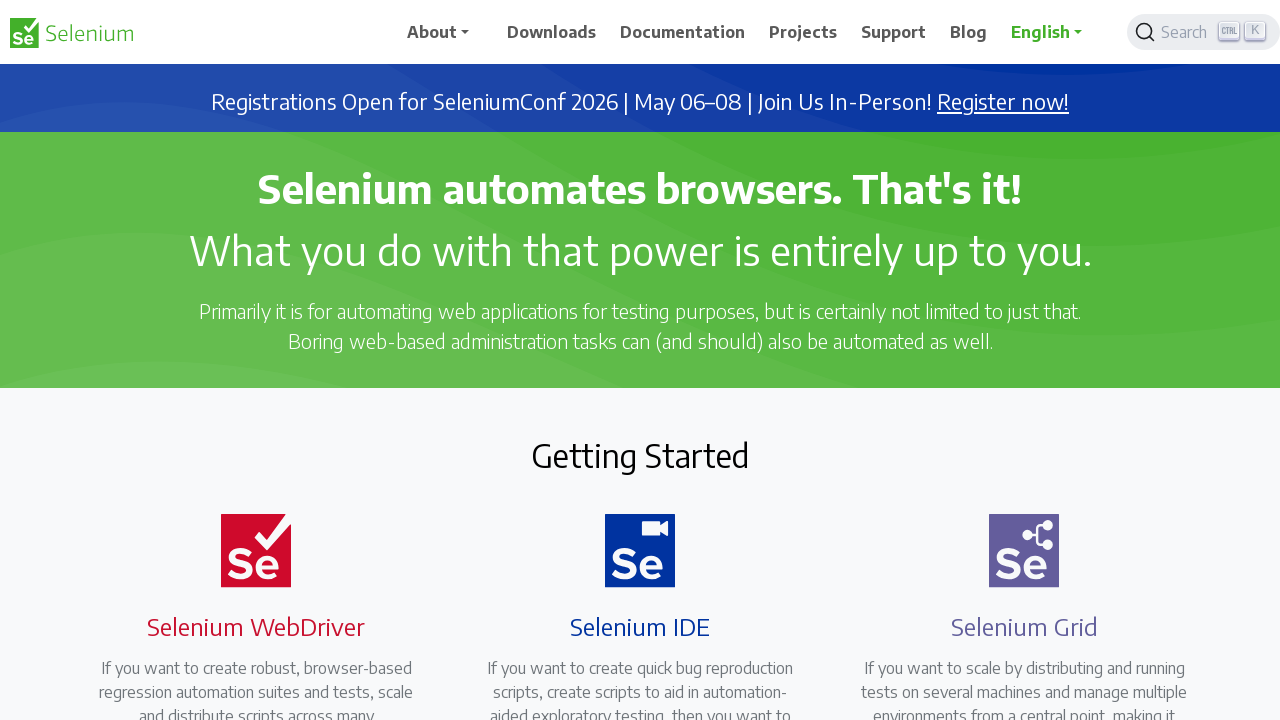

Navigated back in browser history
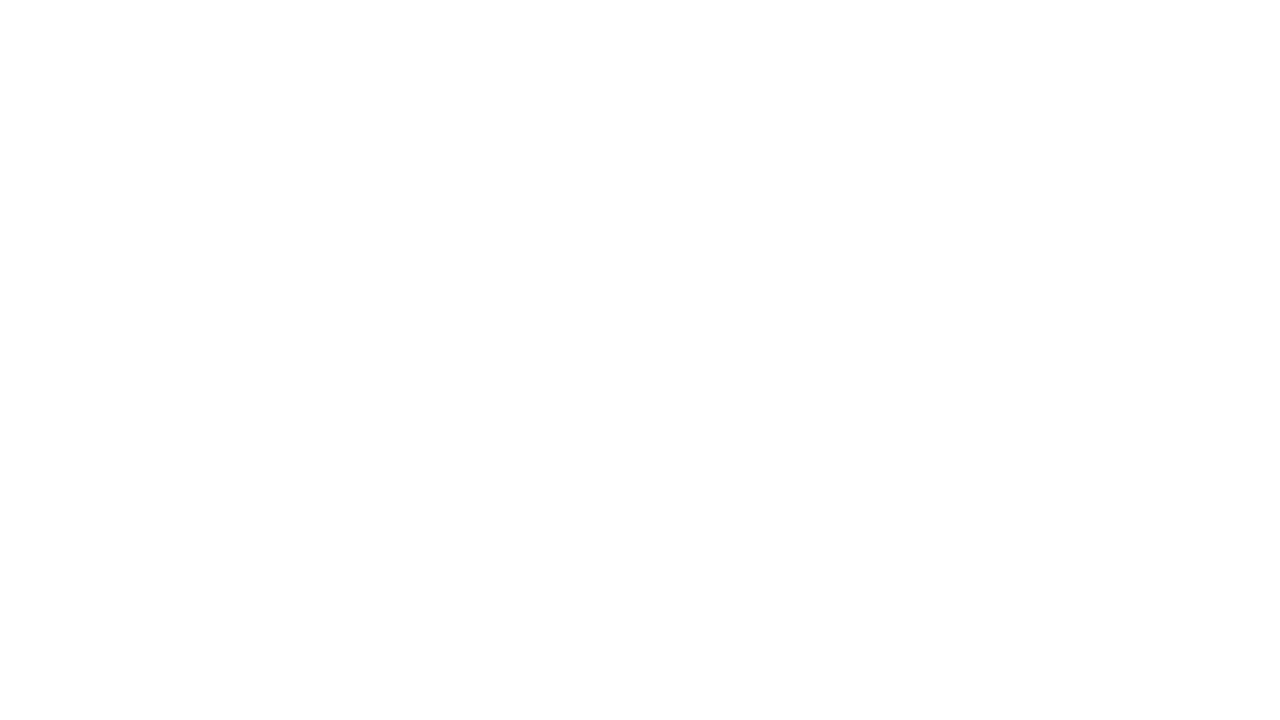

Page loaded and DOM content ready
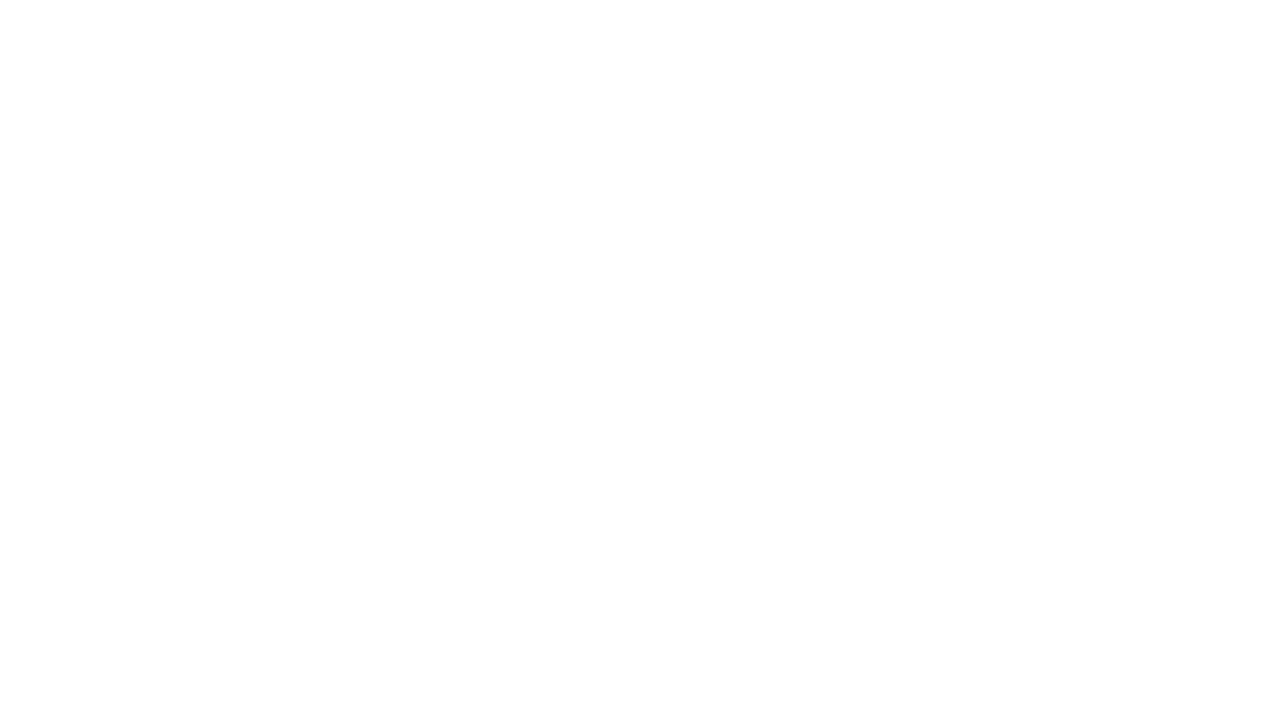

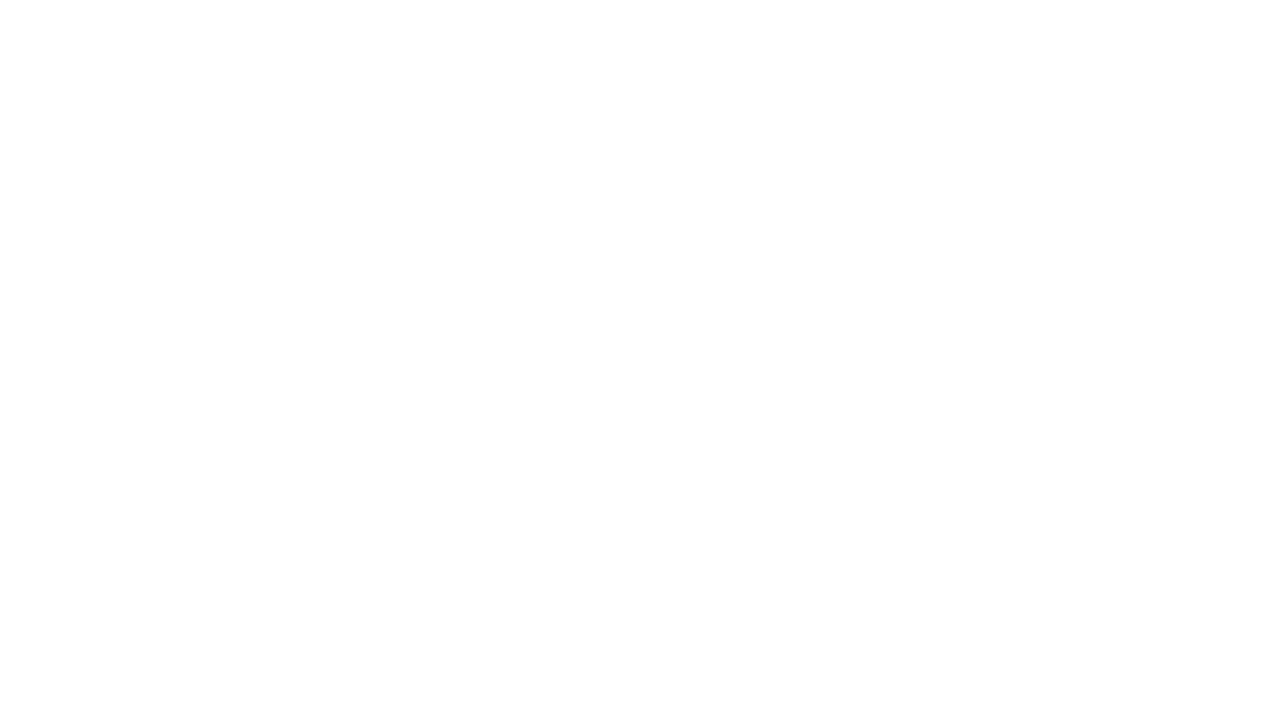